Tests handling a JavaScript confirmation alert by clicking a button, accepting the confirmation, and verifying the result

Starting URL: http://the-internet.herokuapp.com/javascript_alerts

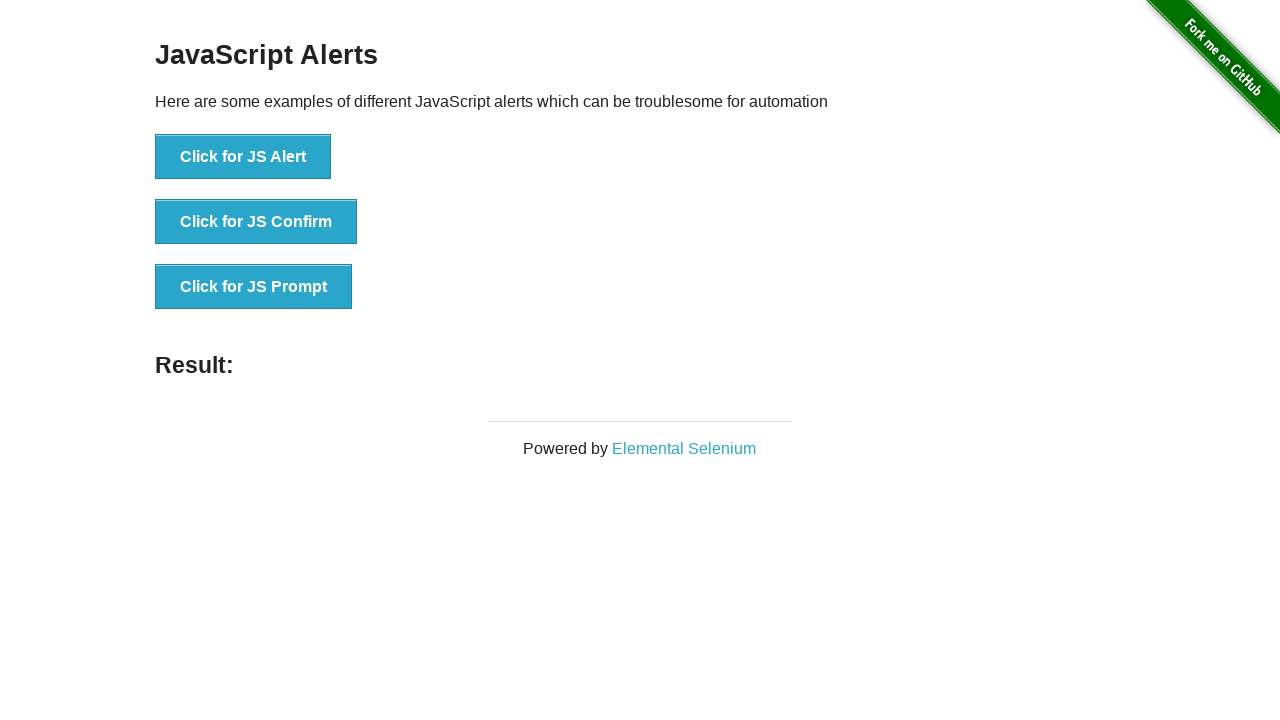

Set up dialog handler to accept confirmation alerts
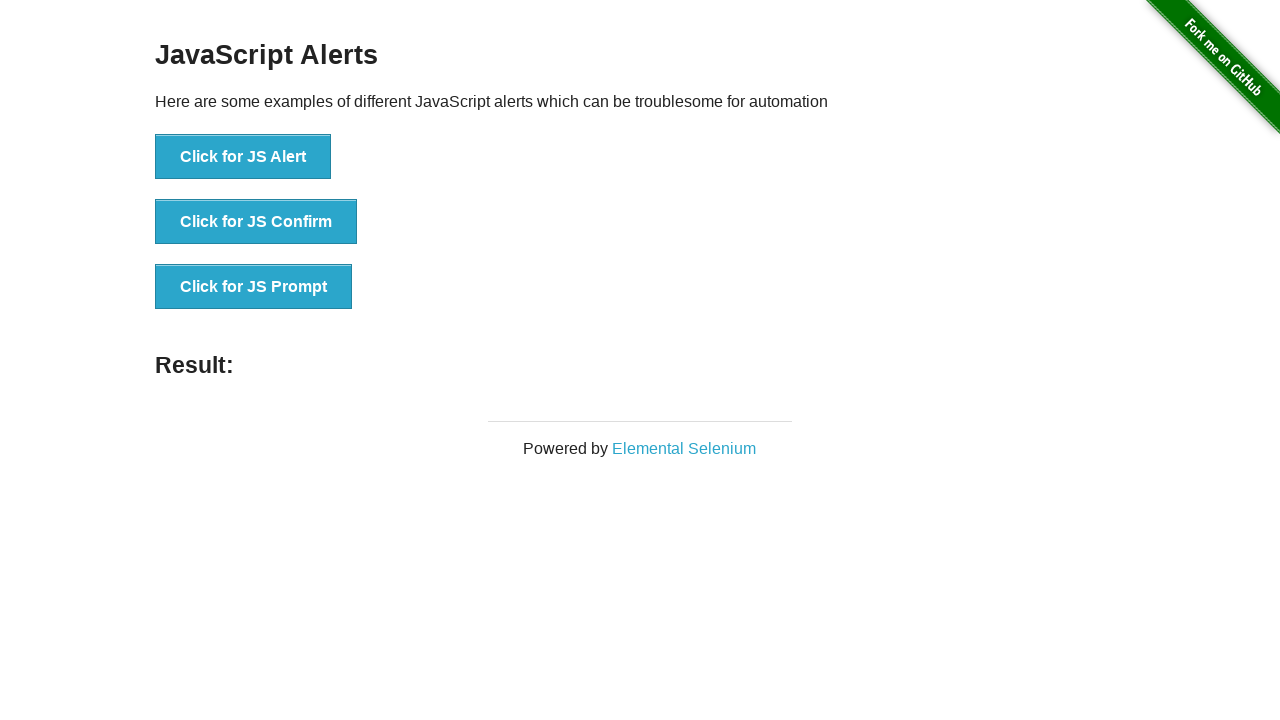

Clicked the 'Click for JS Confirm' button to trigger the confirmation alert at (256, 222) on xpath=//button[text()='Click for JS Confirm']
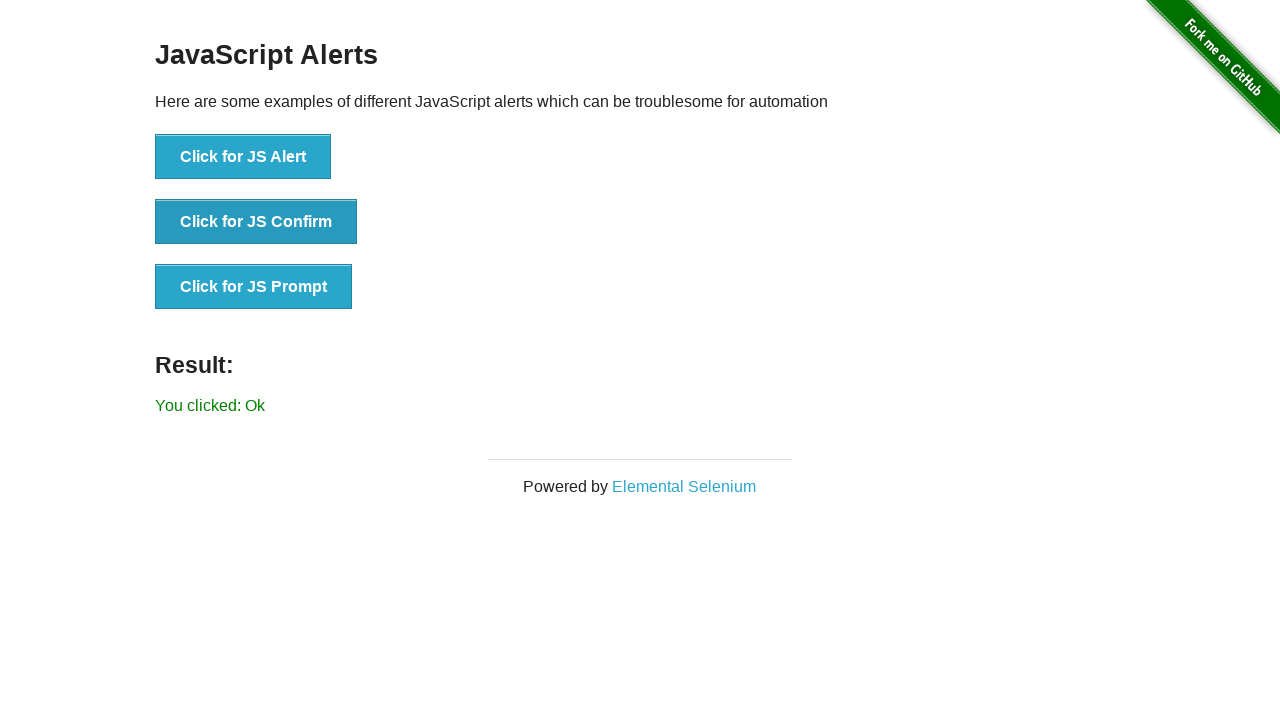

Waited for the result message to appear
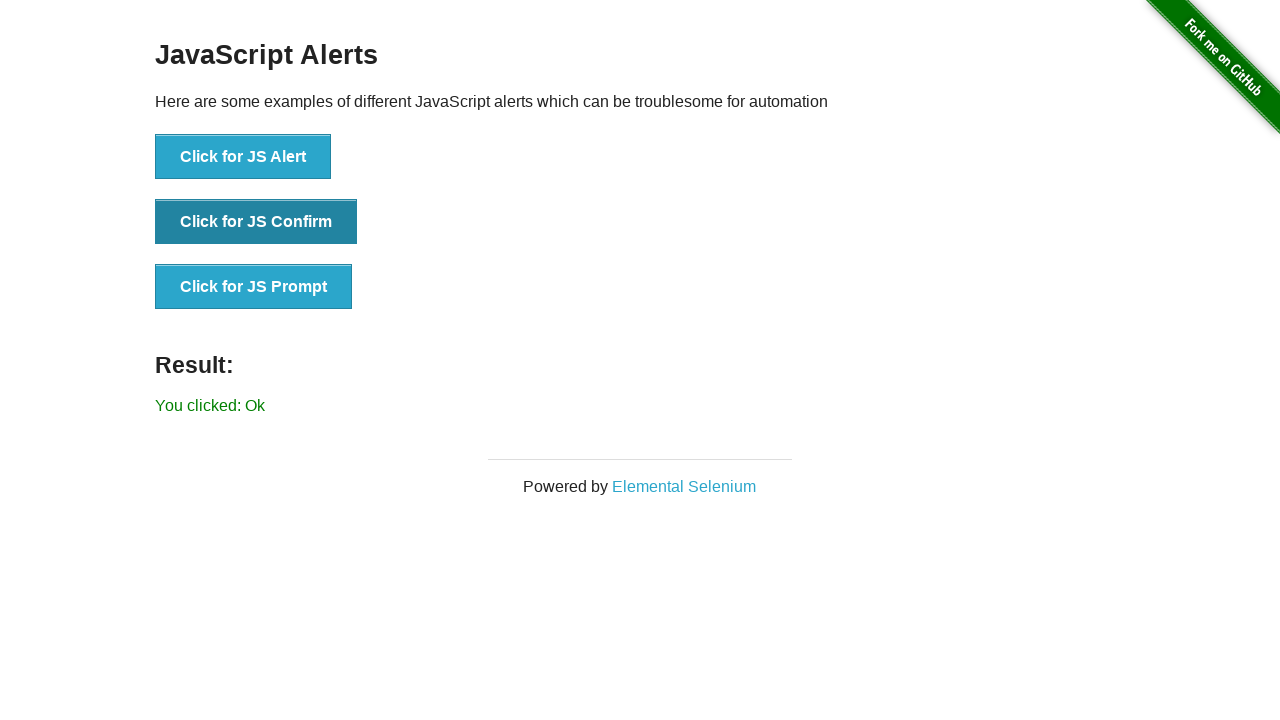

Retrieved the result message text
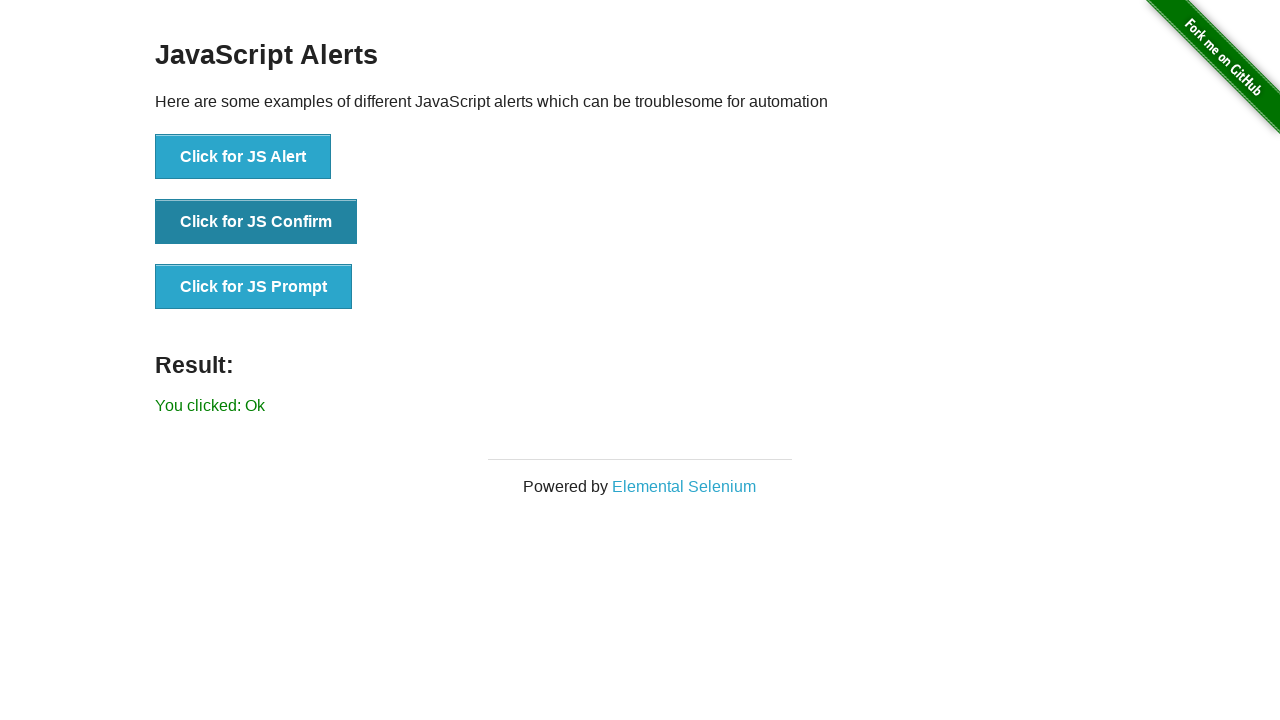

Verified that the result message is 'You clicked: Ok' - confirmation was accepted successfully
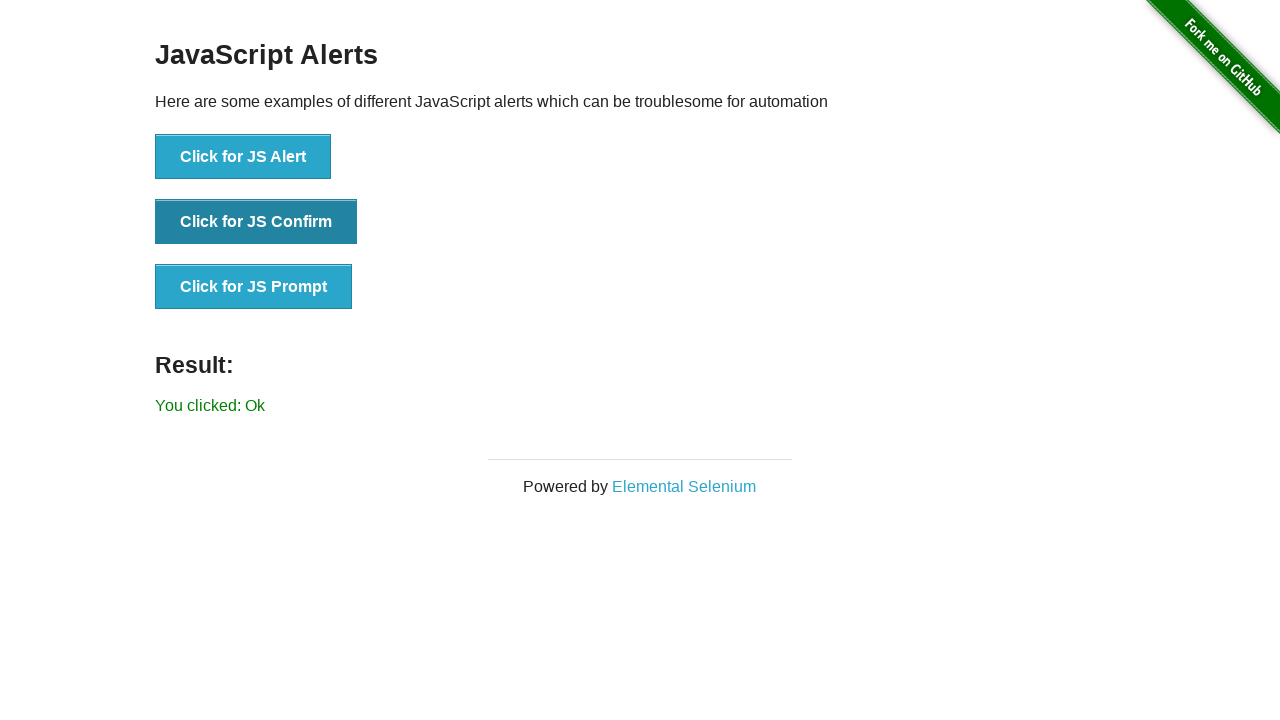

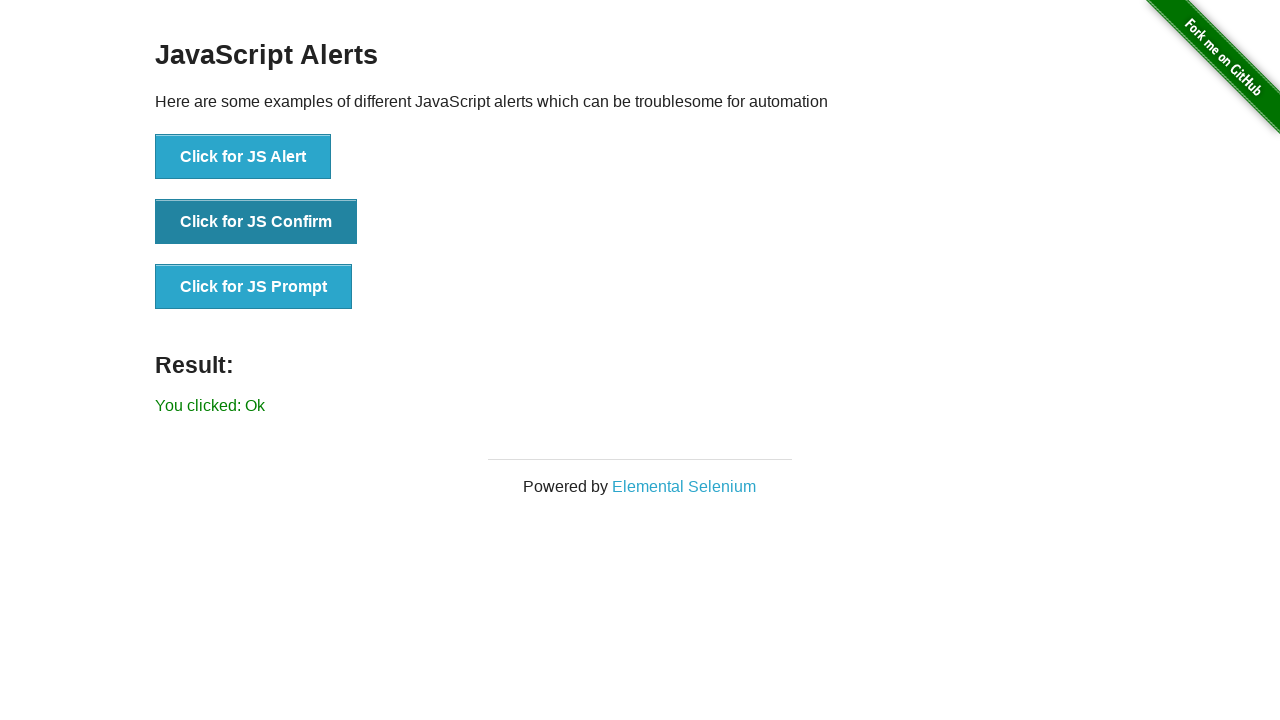